Navigates to the LMS site and clicks on the "My Account" link to verify the page title

Starting URL: https://alchemy.hguy.co/lms

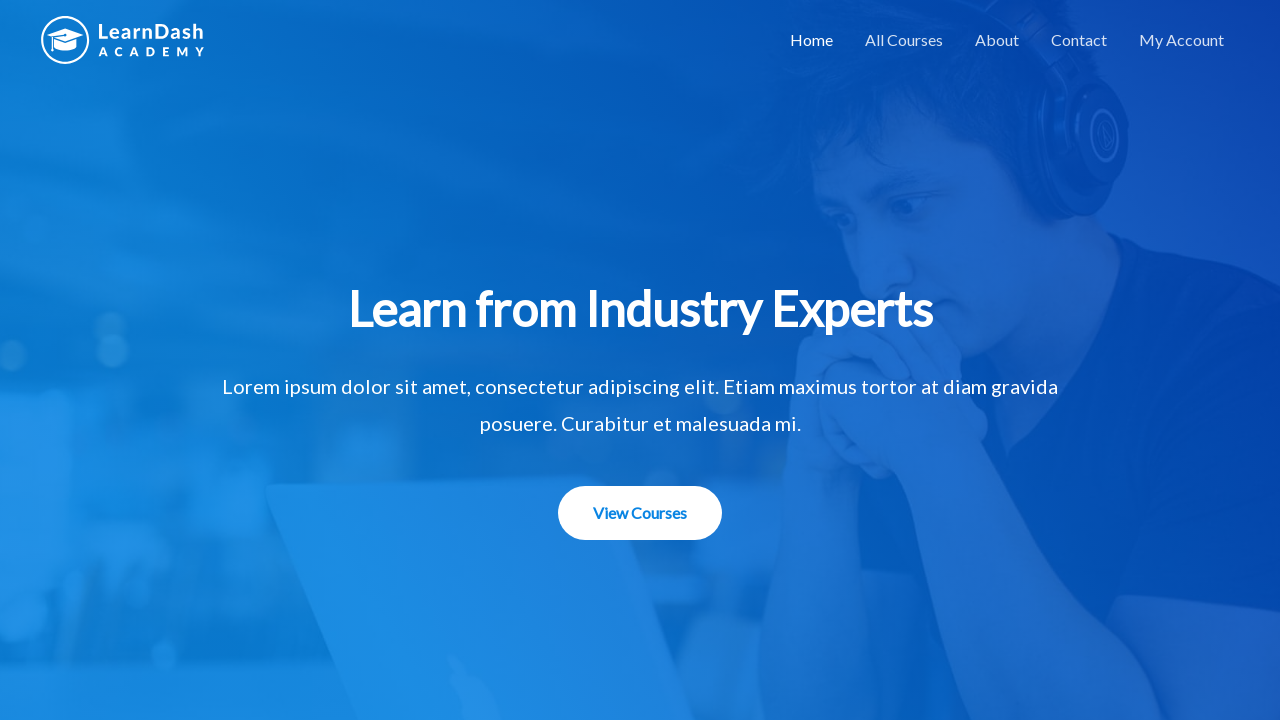

Navigated to LMS site at https://alchemy.hguy.co/lms
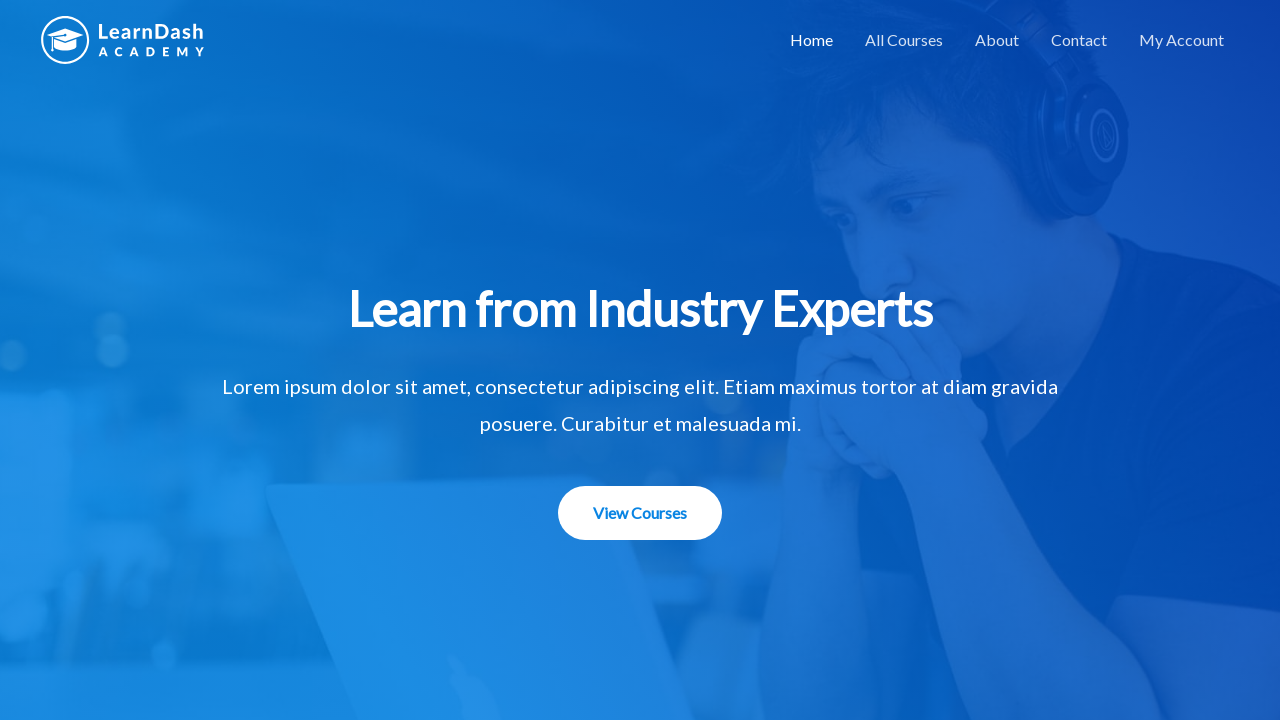

Clicked on 'My Account' link at (1182, 40) on a:text('My Account')
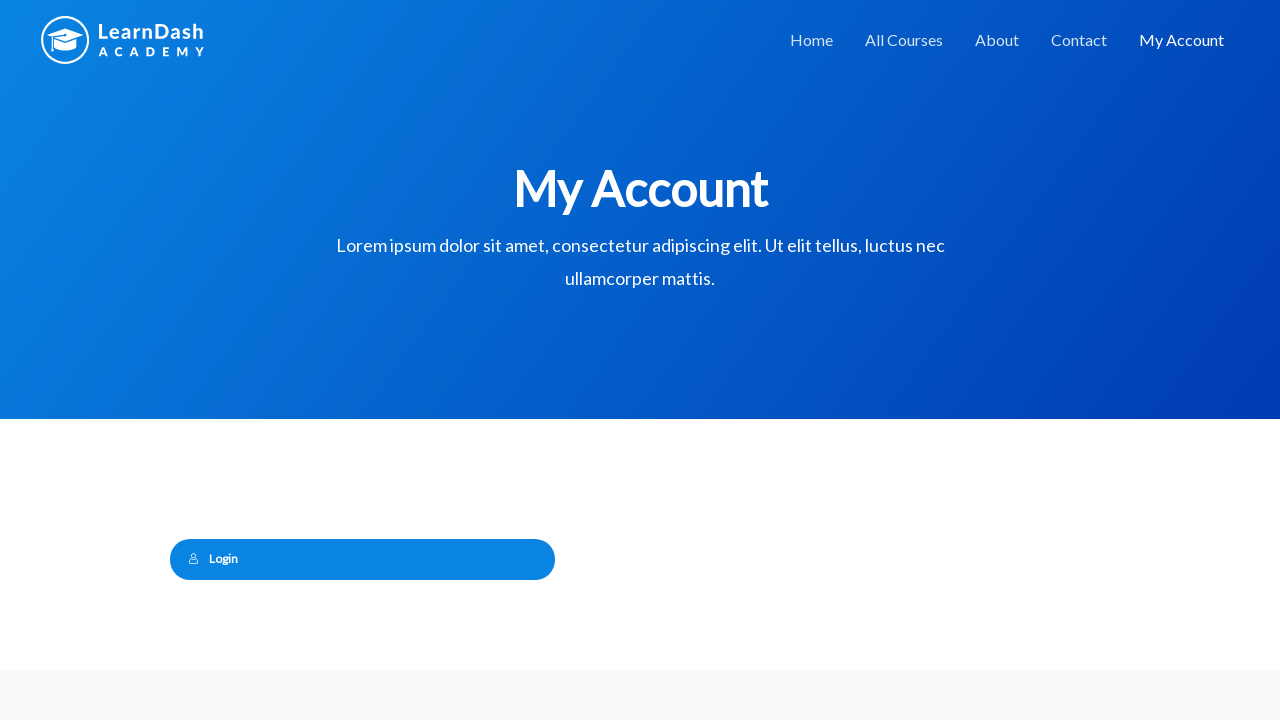

Page finished loading (networkidle state)
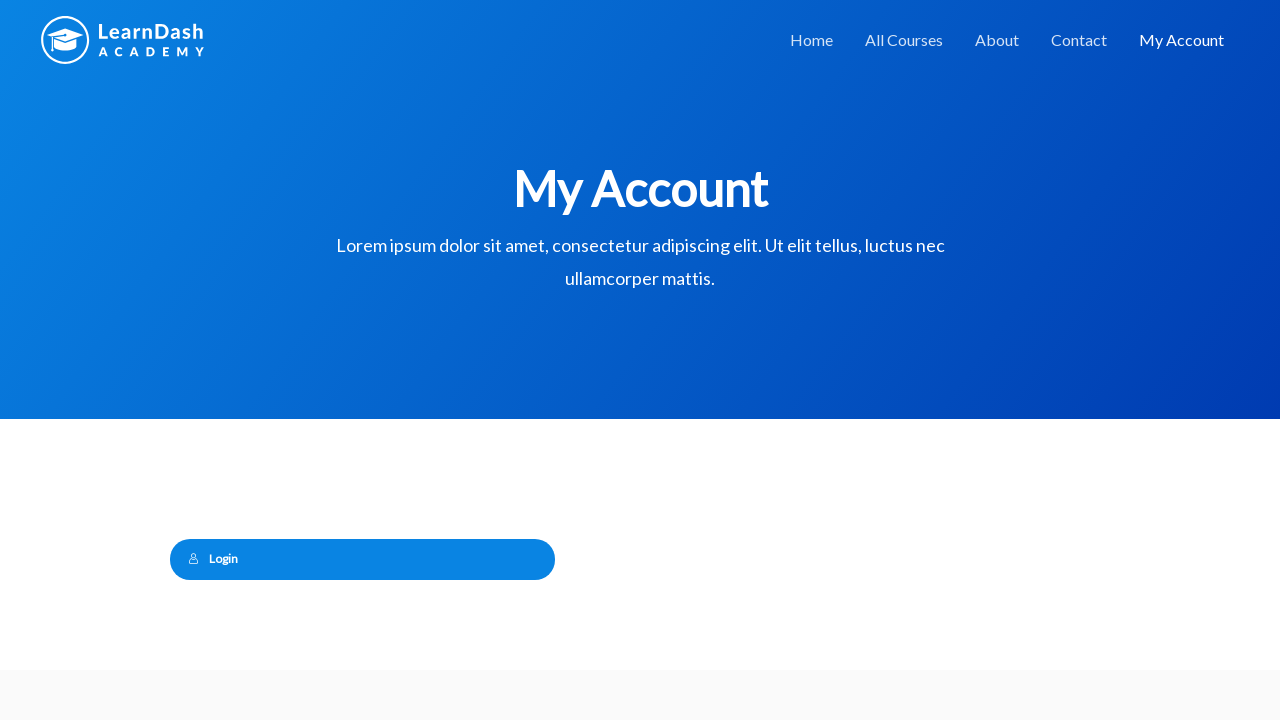

Verified page title is 'My Account – Alchemy LMS'
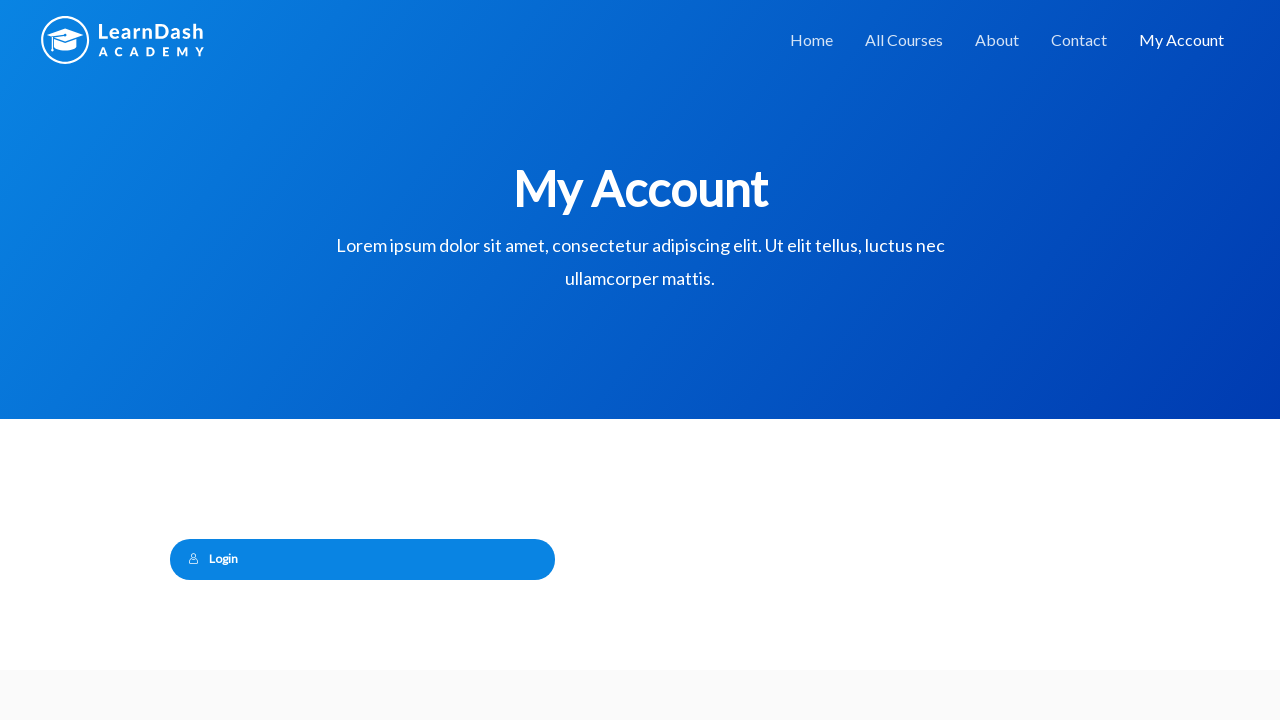

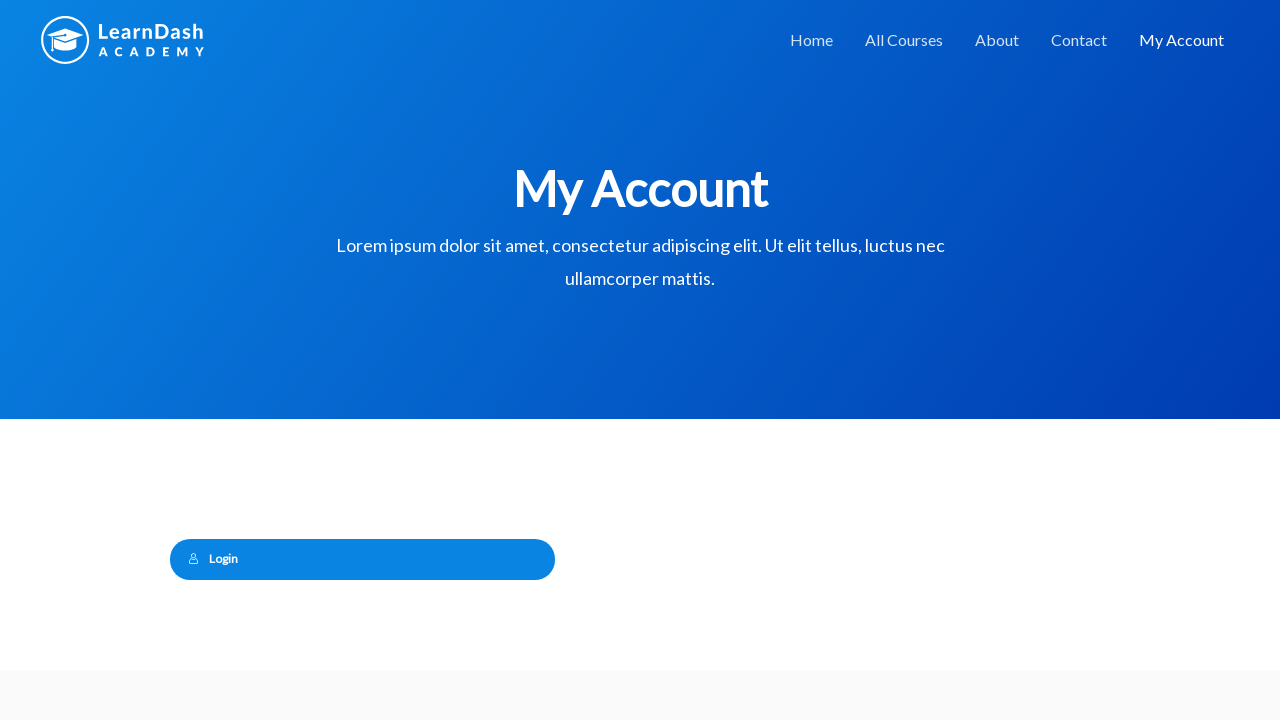